Tests e-commerce shopping flow by searching for specific vegetables in a product list, adding them to cart, proceeding to checkout, and applying a promo code.

Starting URL: https://rahulshettyacademy.com/seleniumPractise/

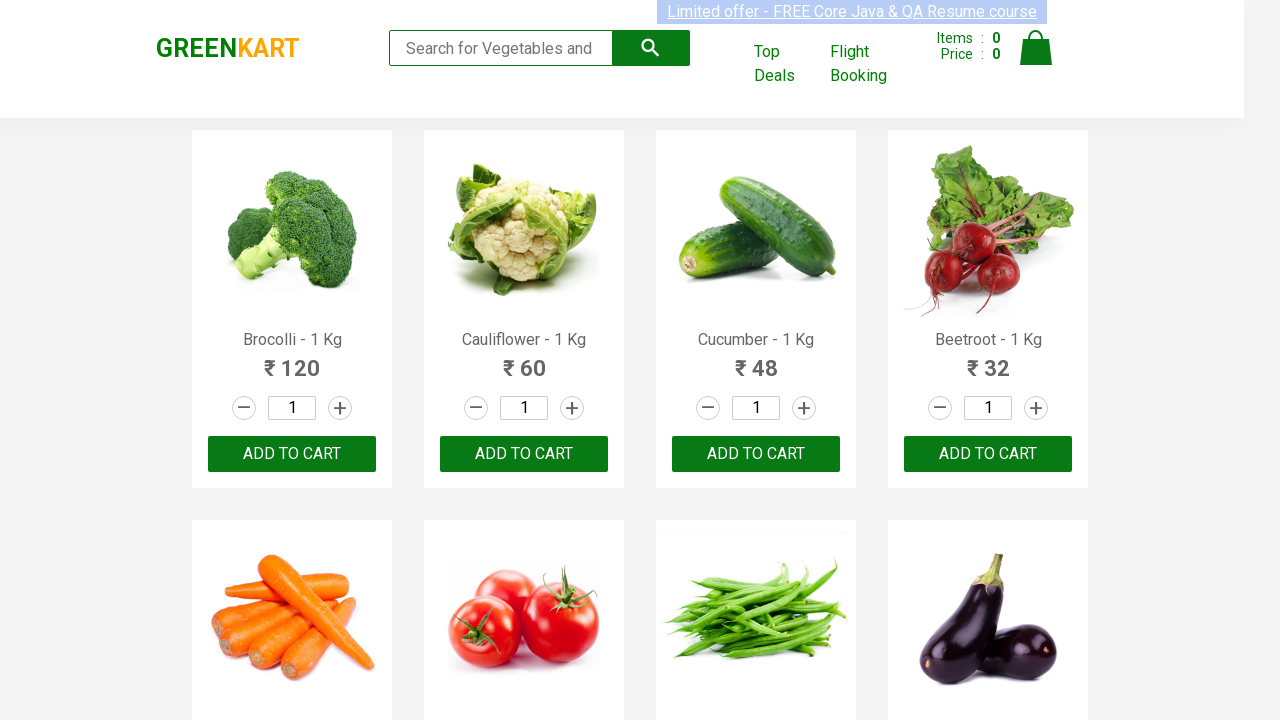

Waited for product list to load
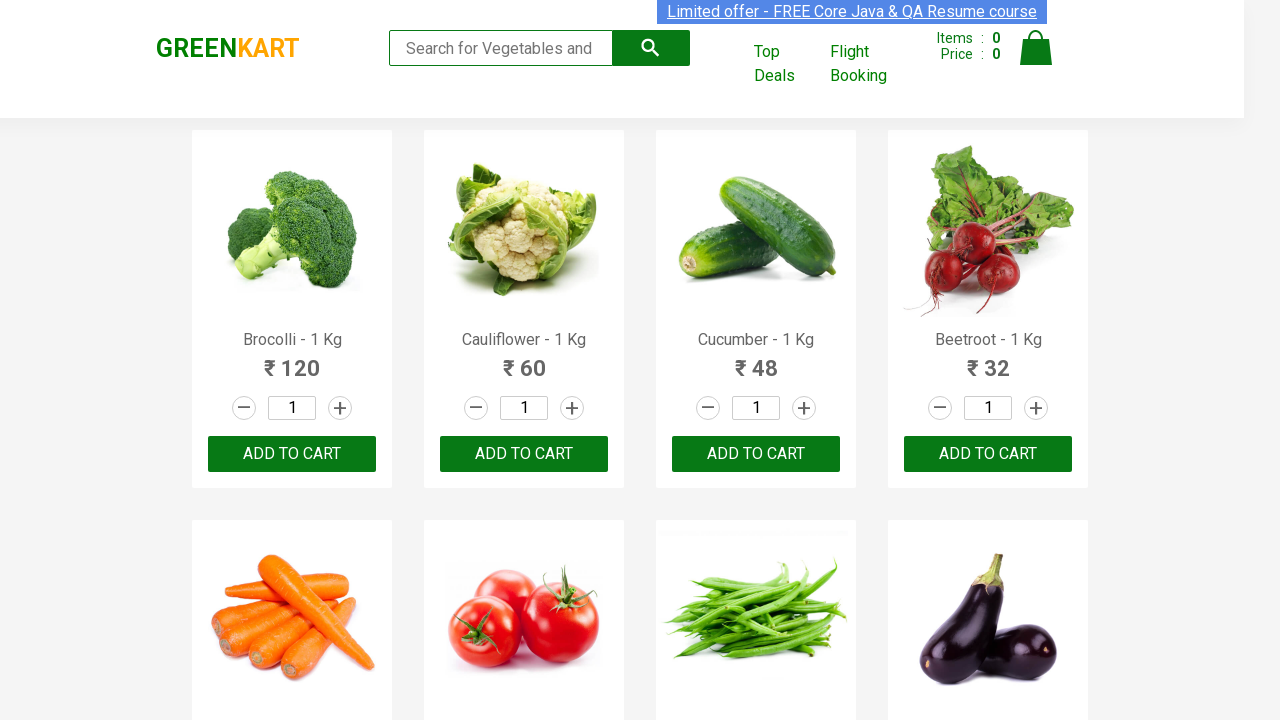

Retrieved all product names from the page
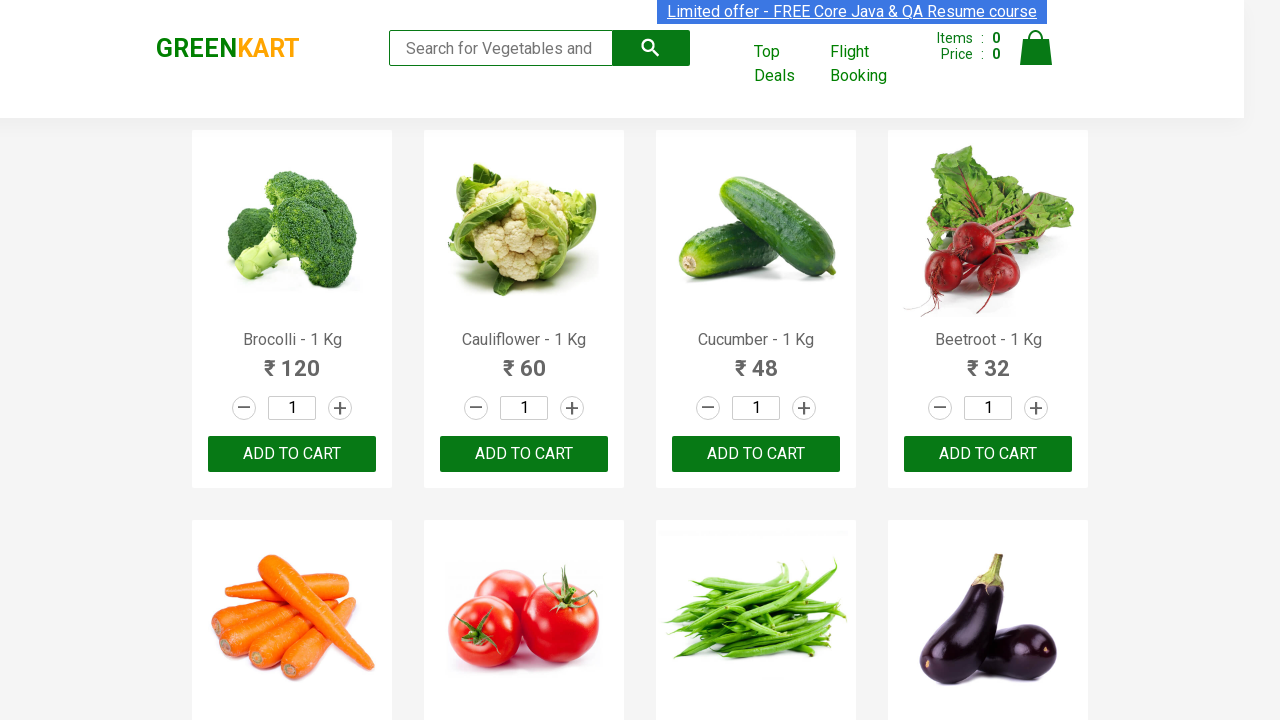

Added 'Brocolli' to cart at (292, 454) on div.product-action button >> nth=0
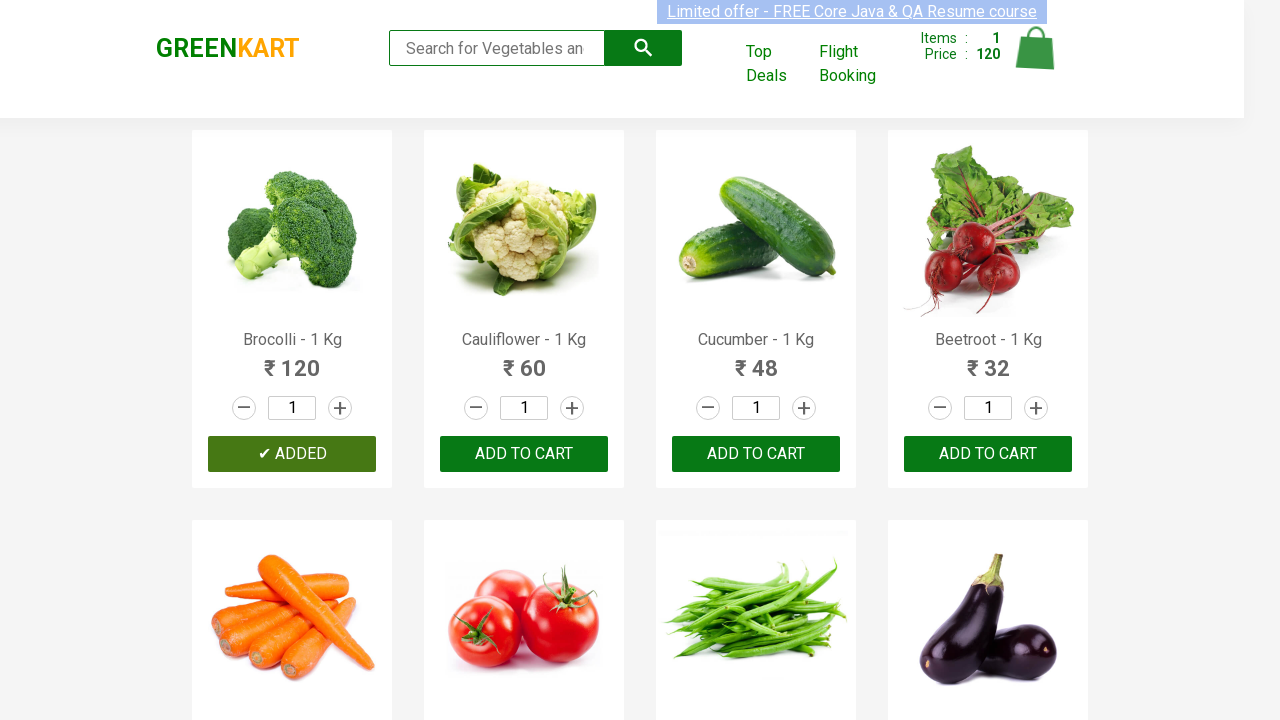

Added 'Cucumber' to cart at (756, 454) on div.product-action button >> nth=2
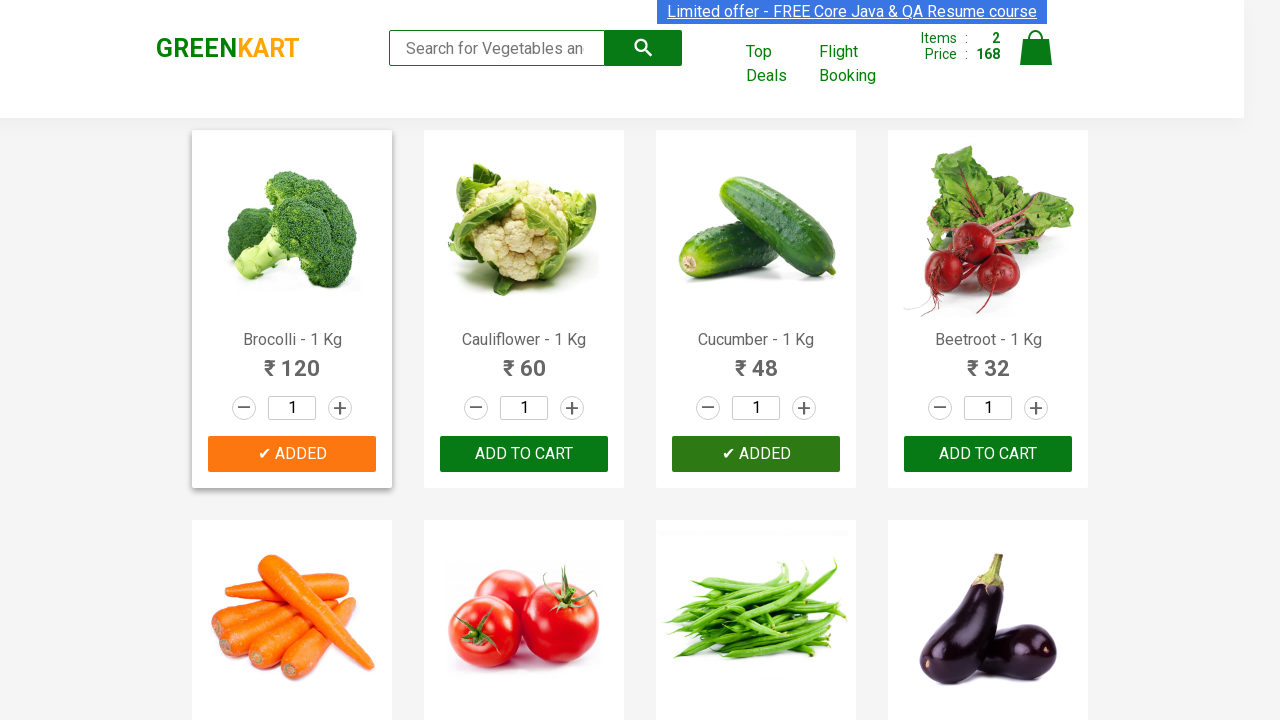

Added 'Beetroot' to cart at (988, 454) on div.product-action button >> nth=3
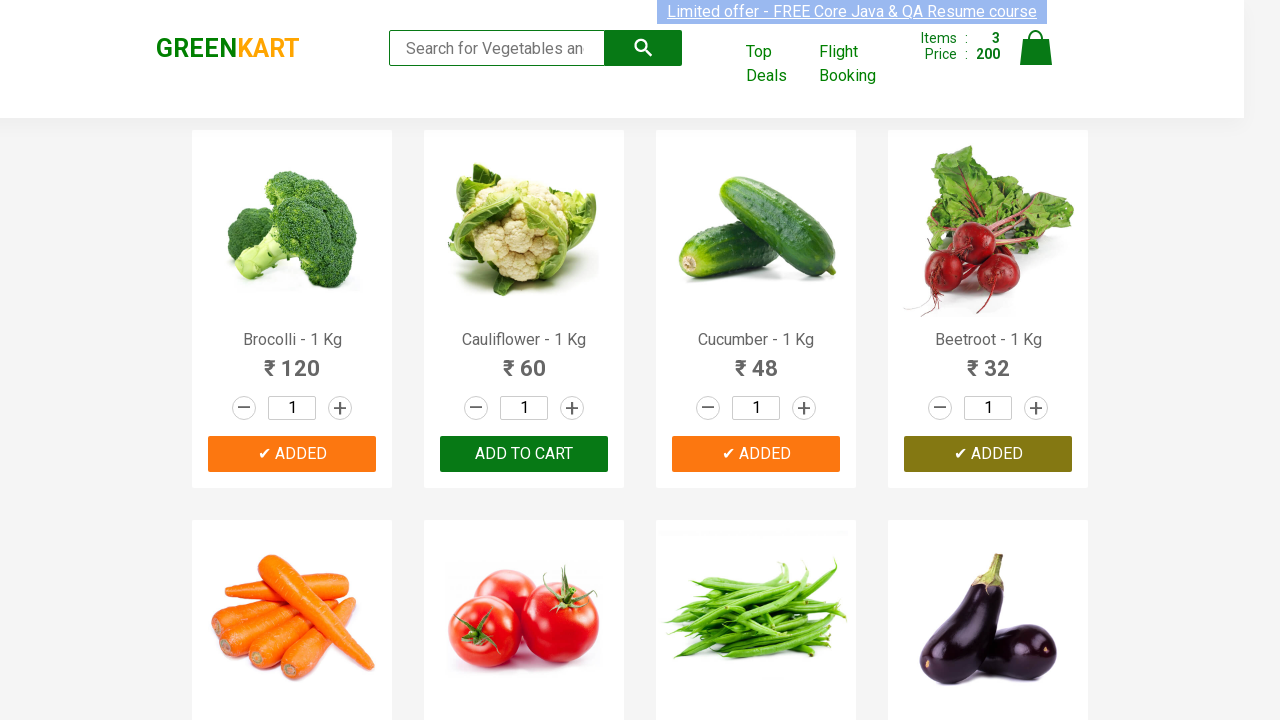

Clicked on cart icon to view cart at (1036, 48) on img[alt='Cart']
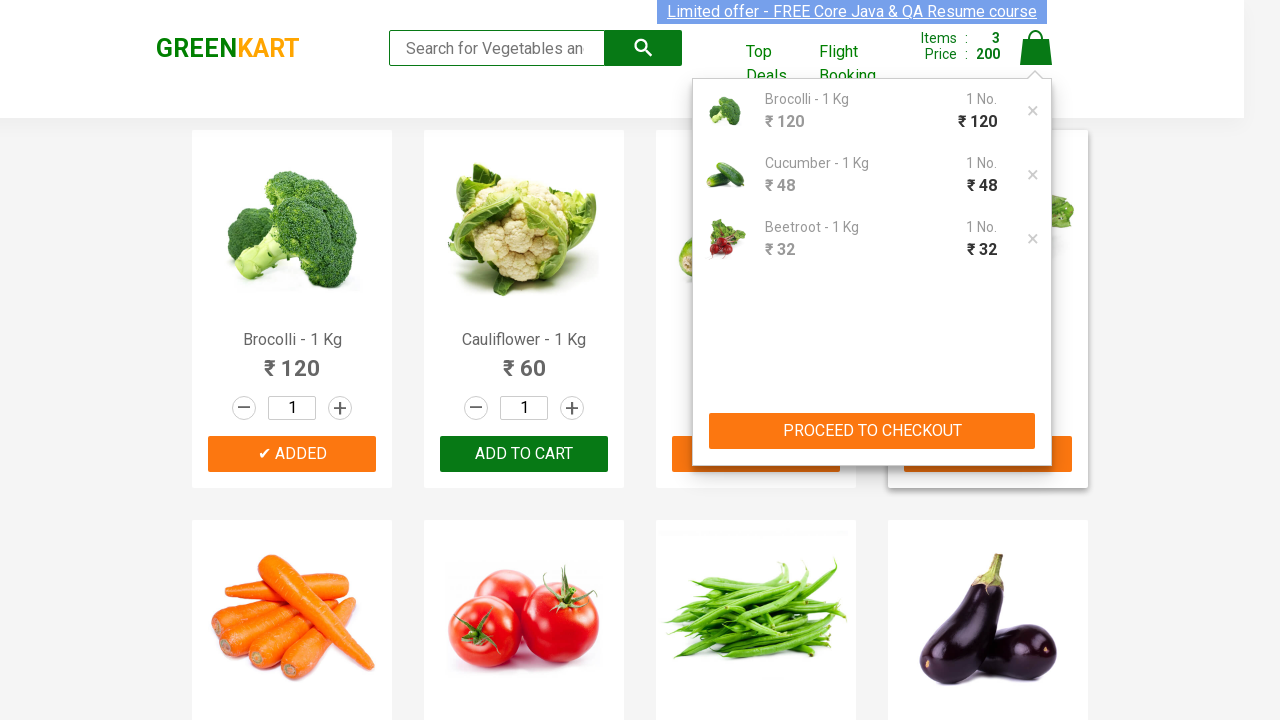

Clicked PROCEED TO CHECKOUT button at (872, 431) on xpath=//button[text()='PROCEED TO CHECKOUT']
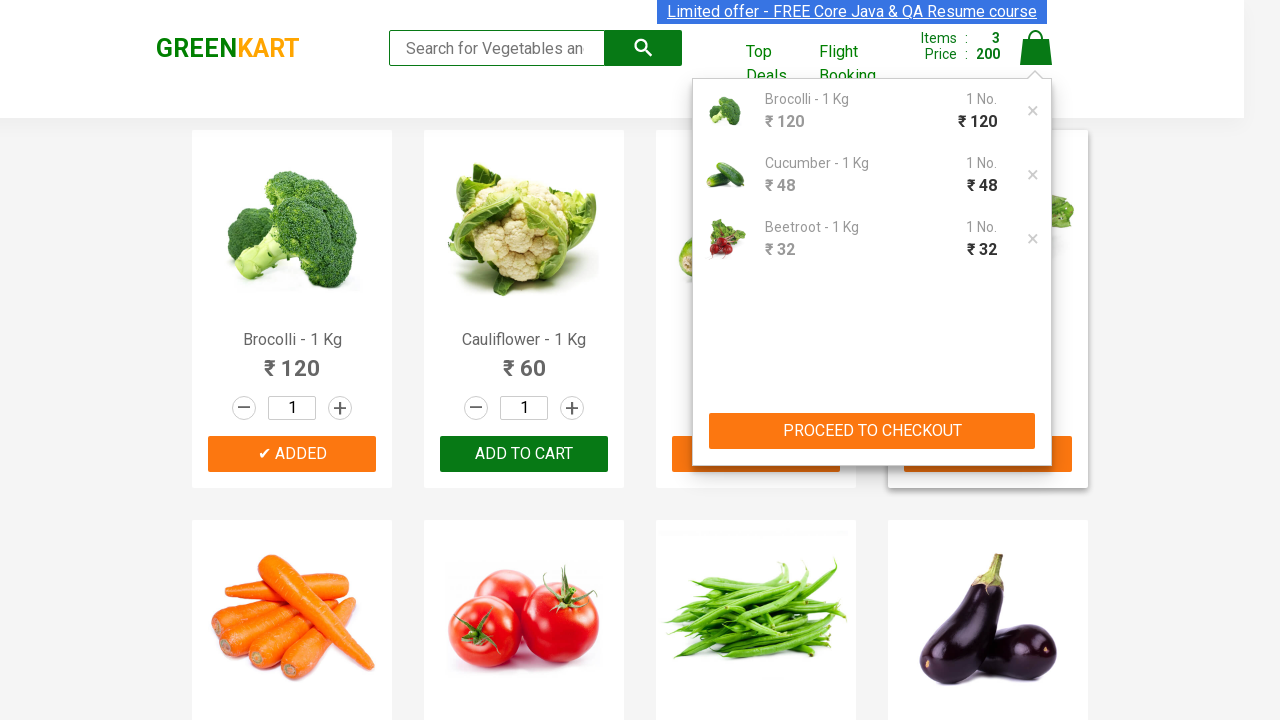

Entered promo code 'rahulshettyacademy' on input.promoCode
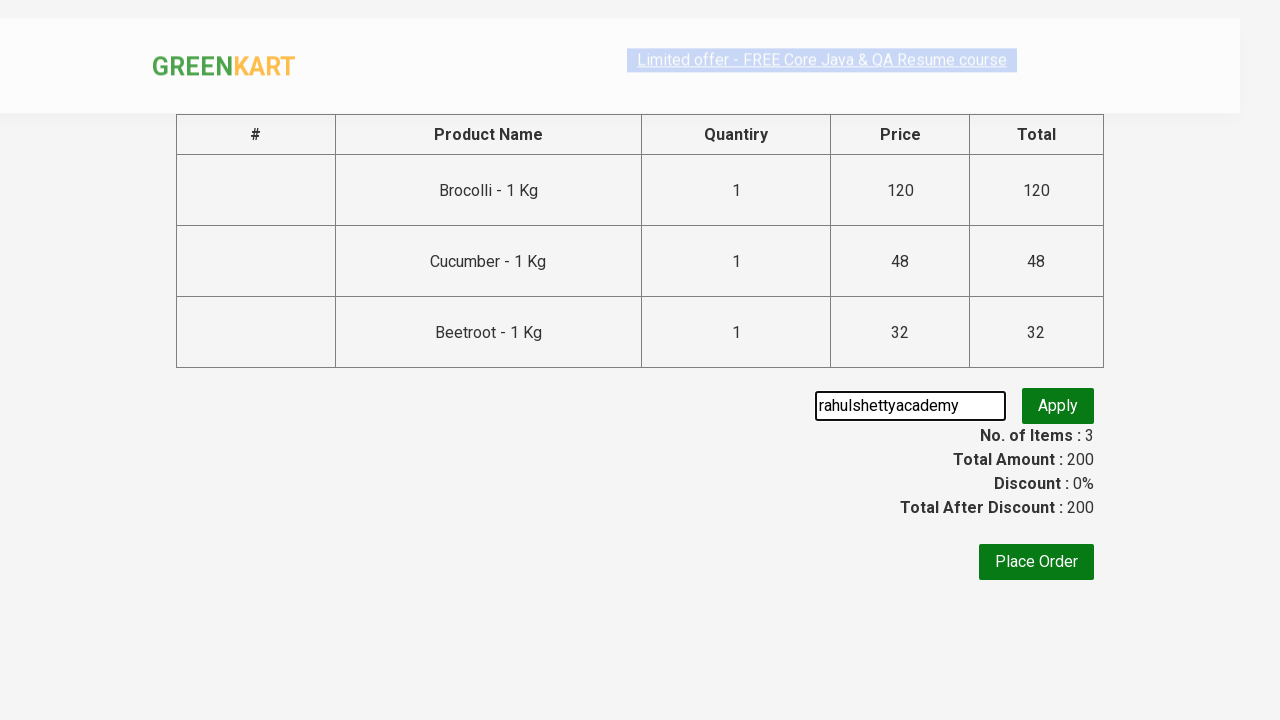

Clicked Apply button to apply promo code at (1058, 406) on button.promoBtn
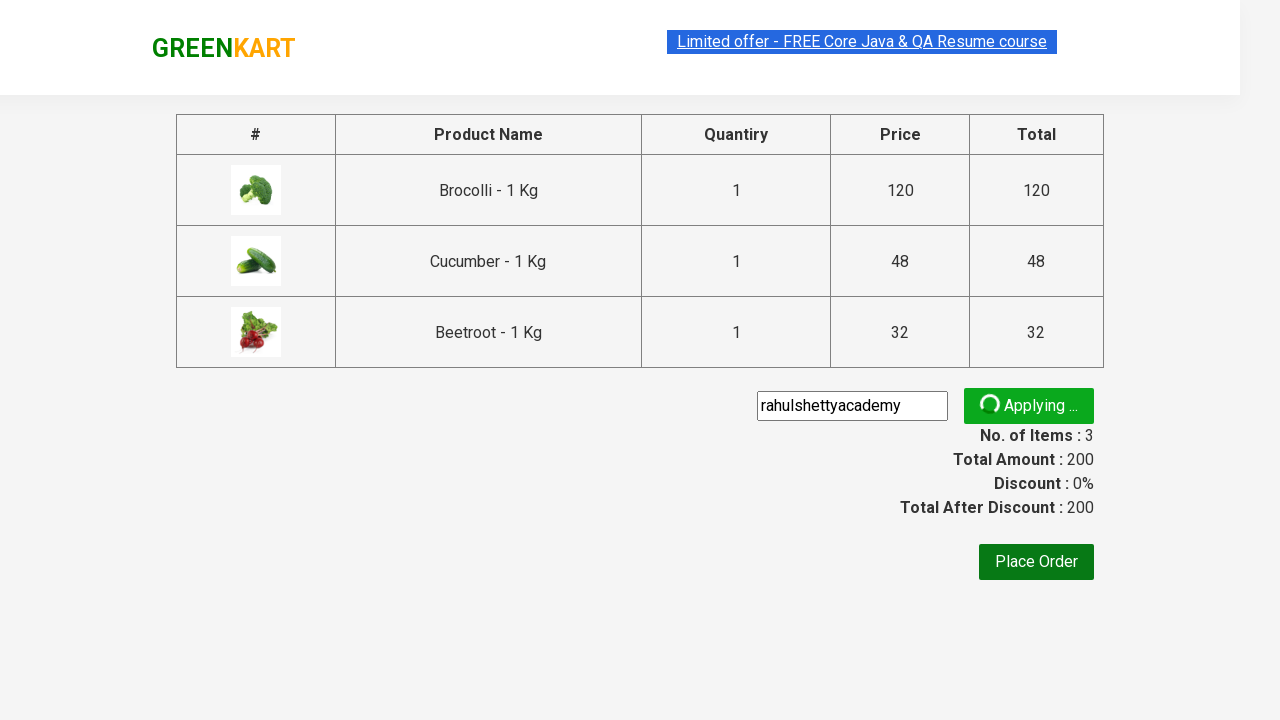

Promo code successfully applied and discount information displayed
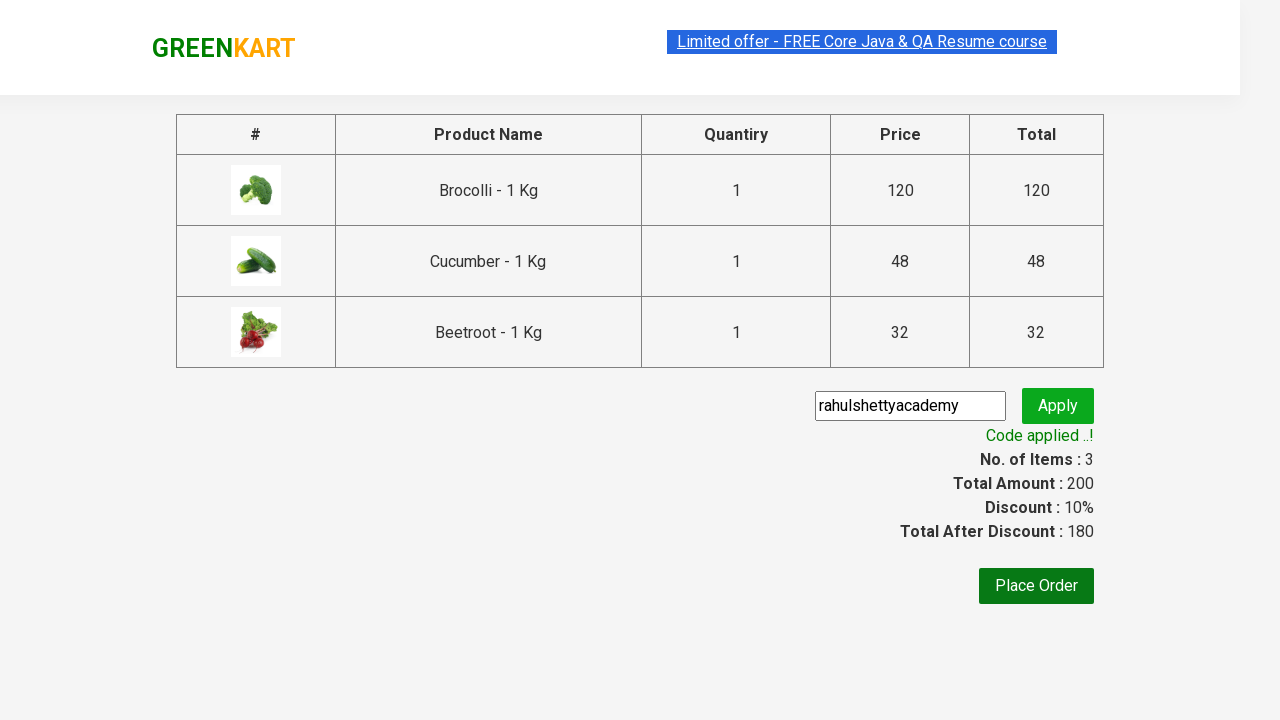

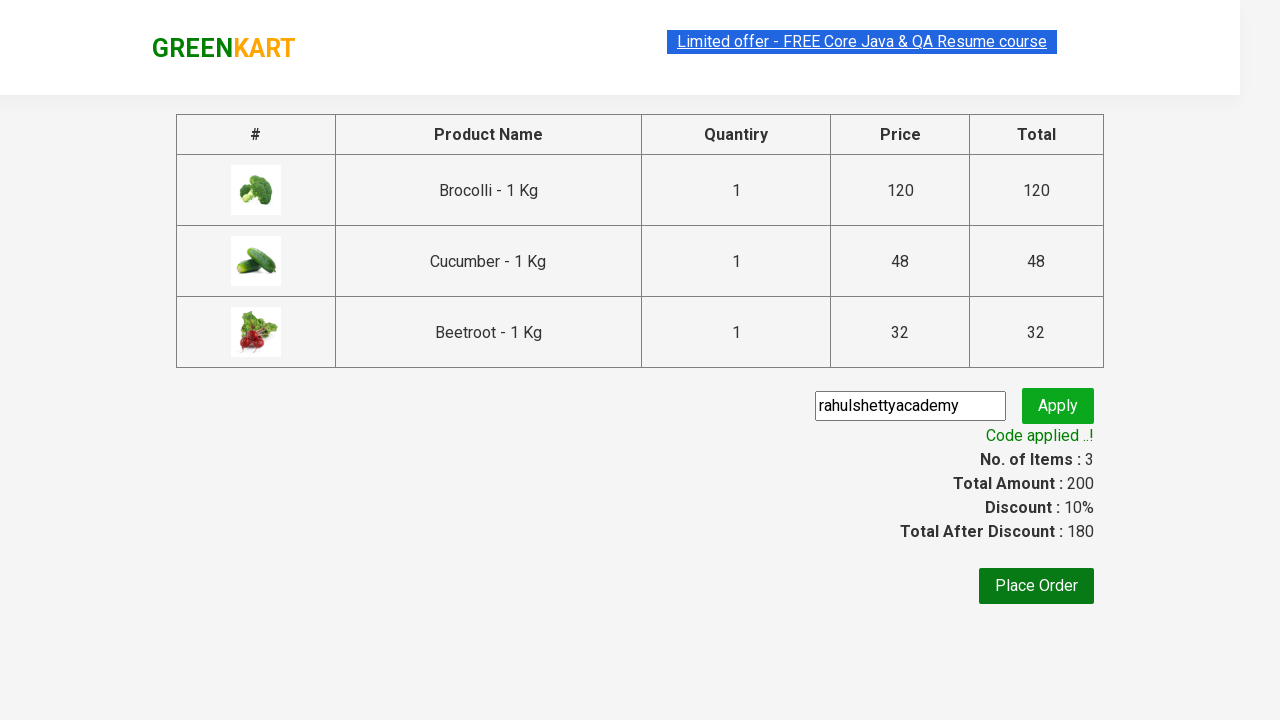